Tests the Active filter showing only incomplete todos

Starting URL: https://todomvc.com/examples/react/dist/

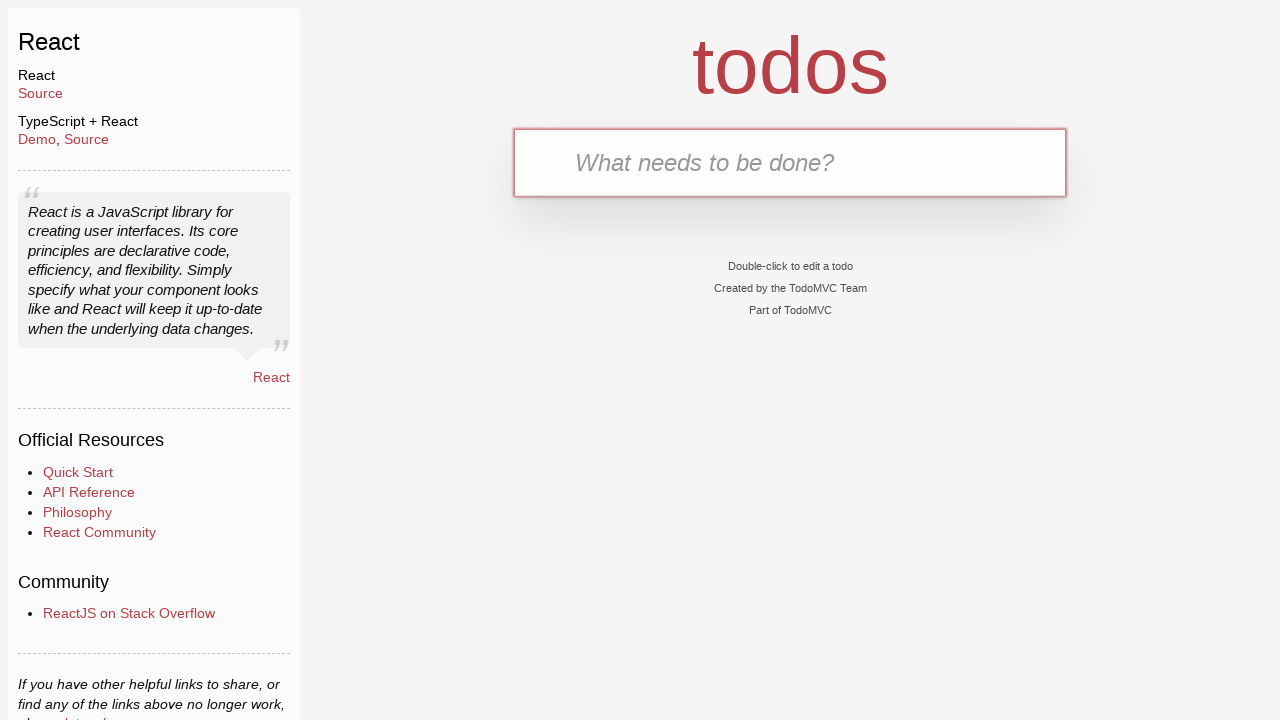

Filled text input with 'Active task 1' on internal:testid=[data-testid="text-input"s]
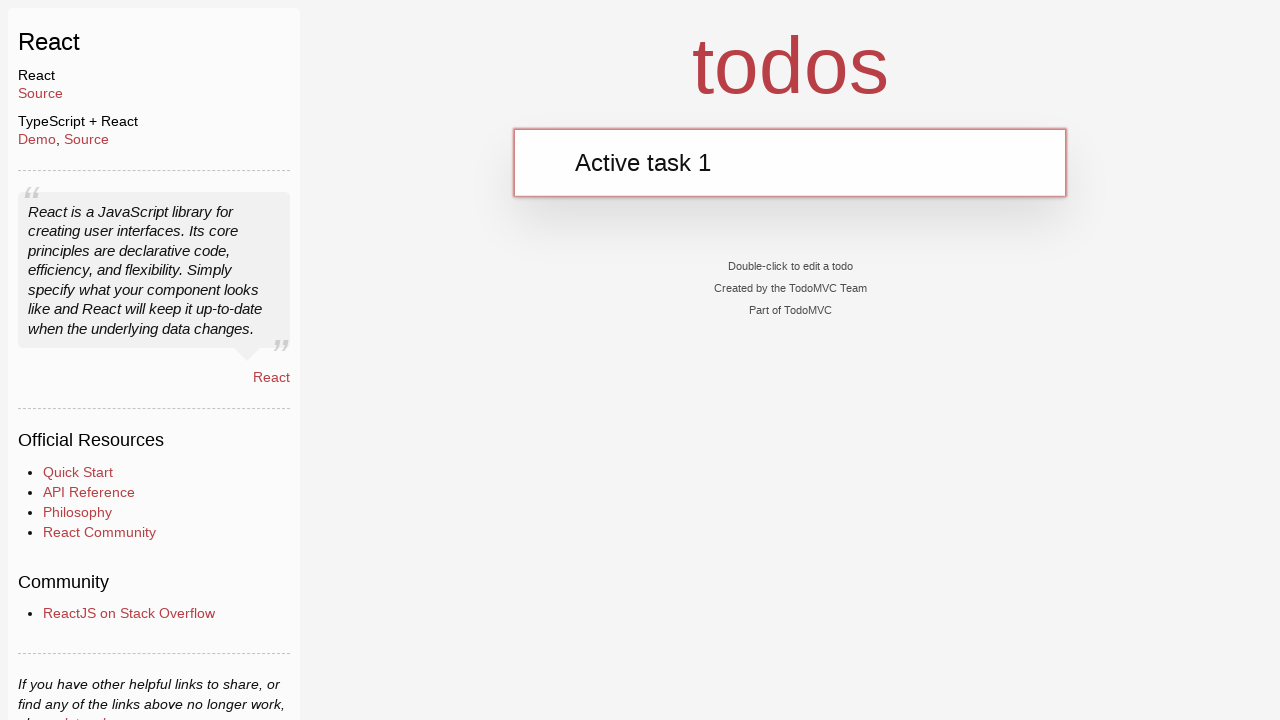

Pressed Enter to add first active task on internal:testid=[data-testid="text-input"s]
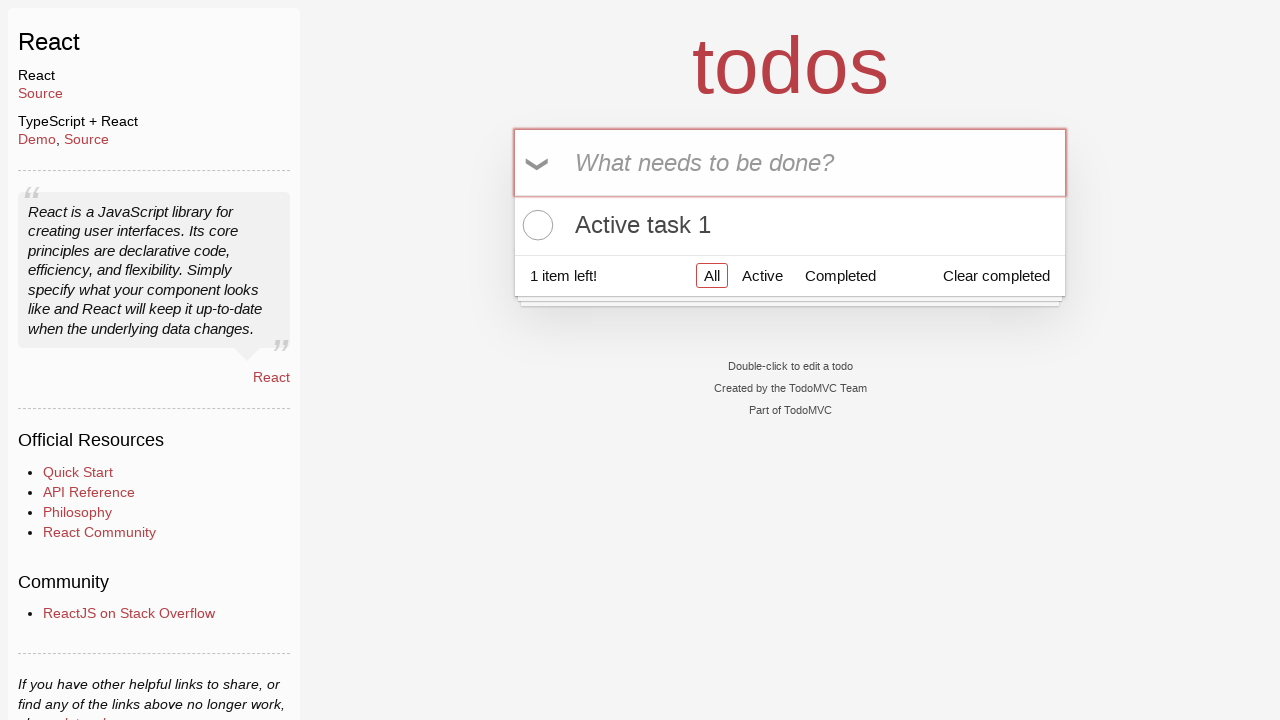

Filled text input with 'Active task 2' on internal:testid=[data-testid="text-input"s]
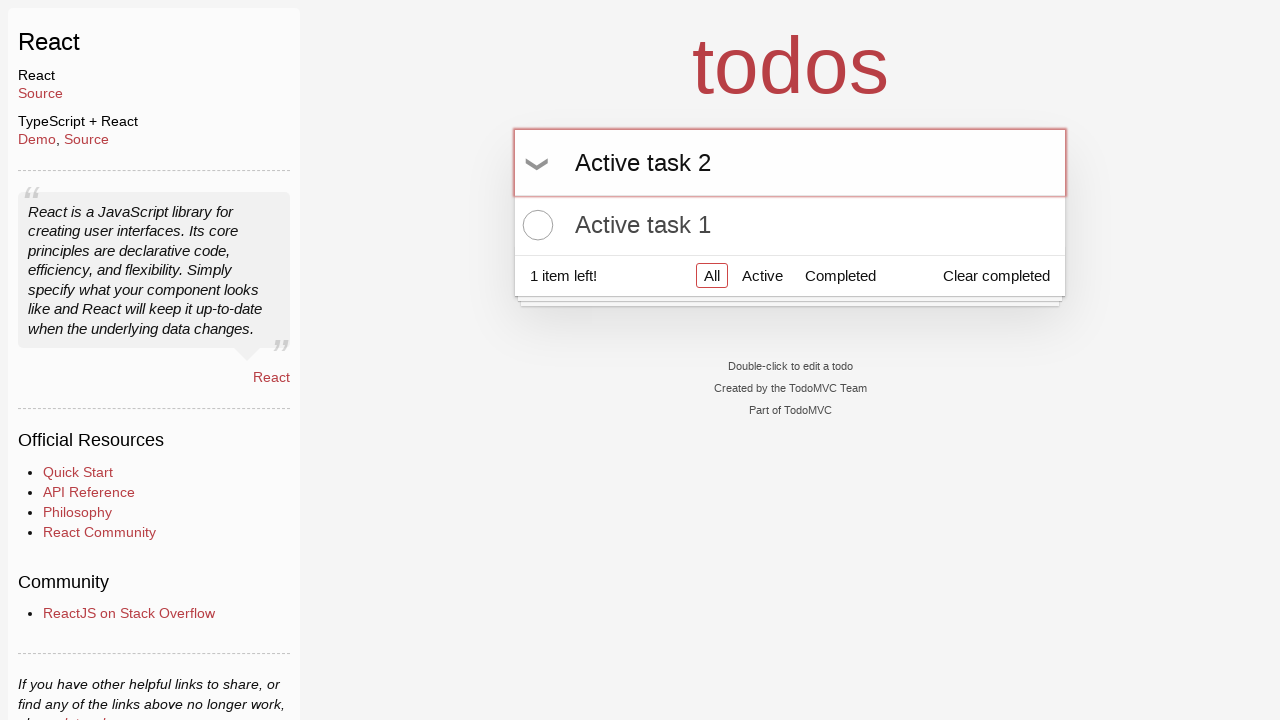

Pressed Enter to add second active task on internal:testid=[data-testid="text-input"s]
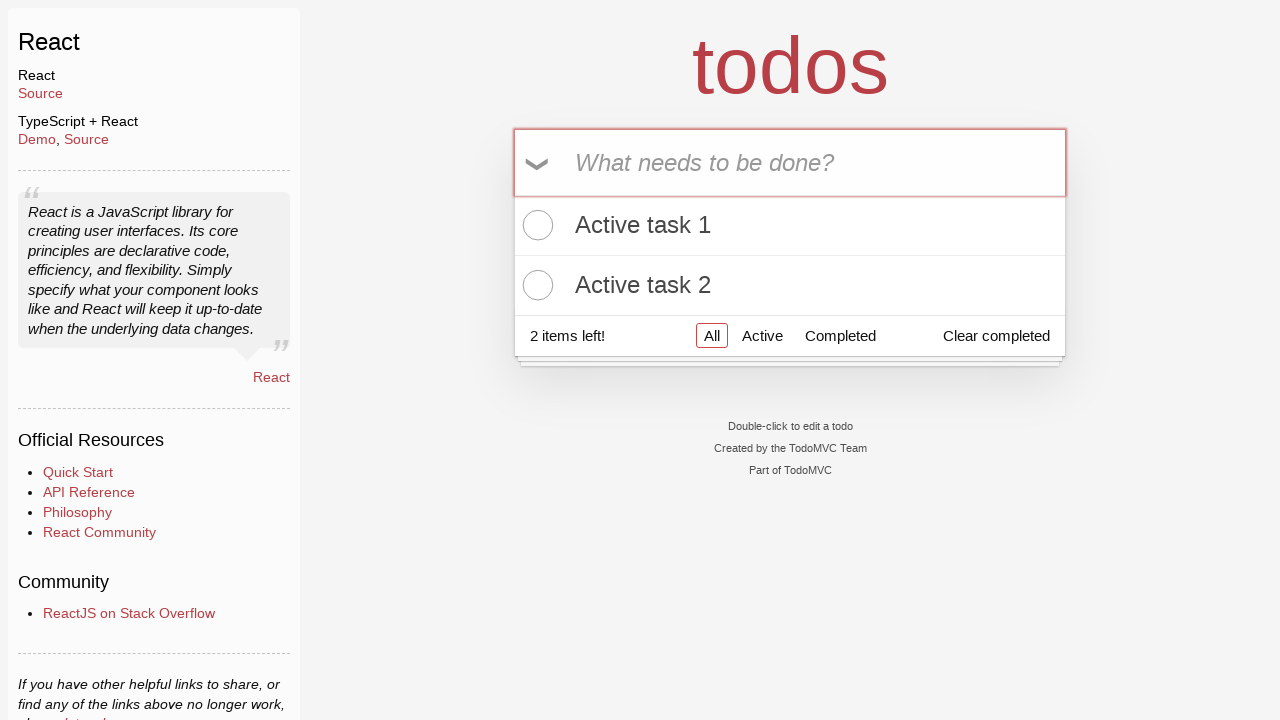

Filled text input with 'Completed task 1' on internal:testid=[data-testid="text-input"s]
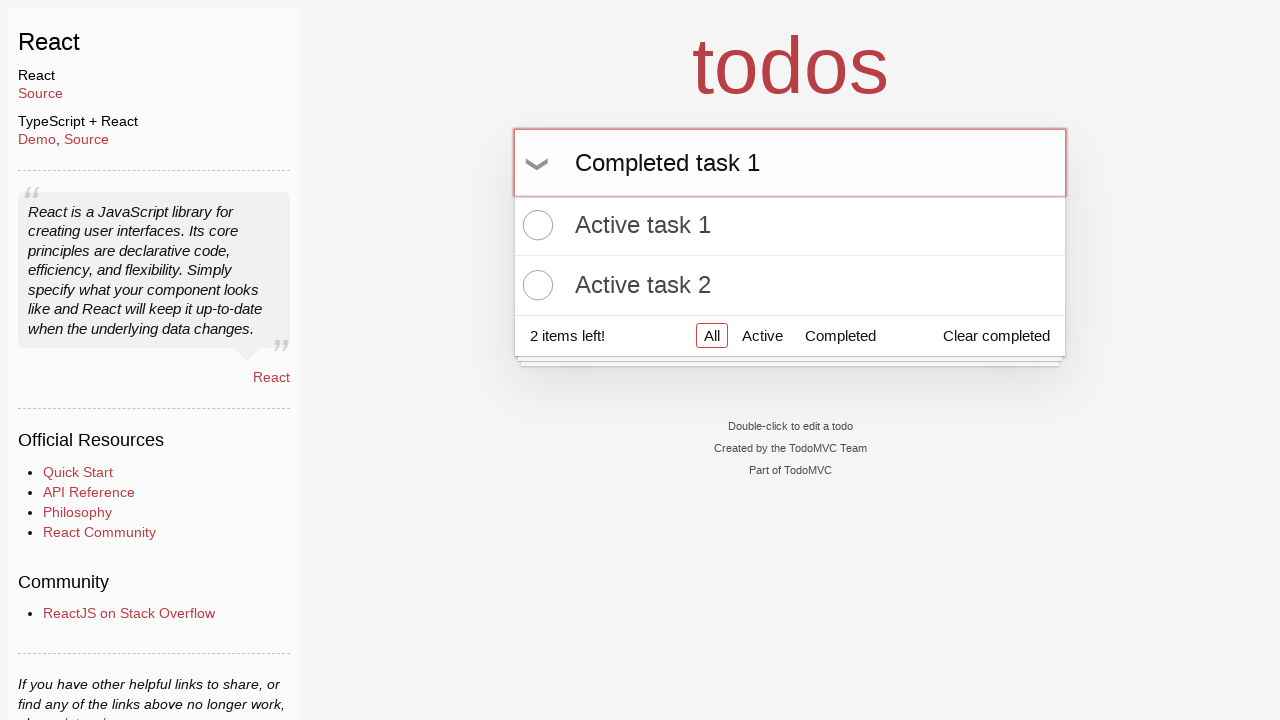

Pressed Enter to add first completed task on internal:testid=[data-testid="text-input"s]
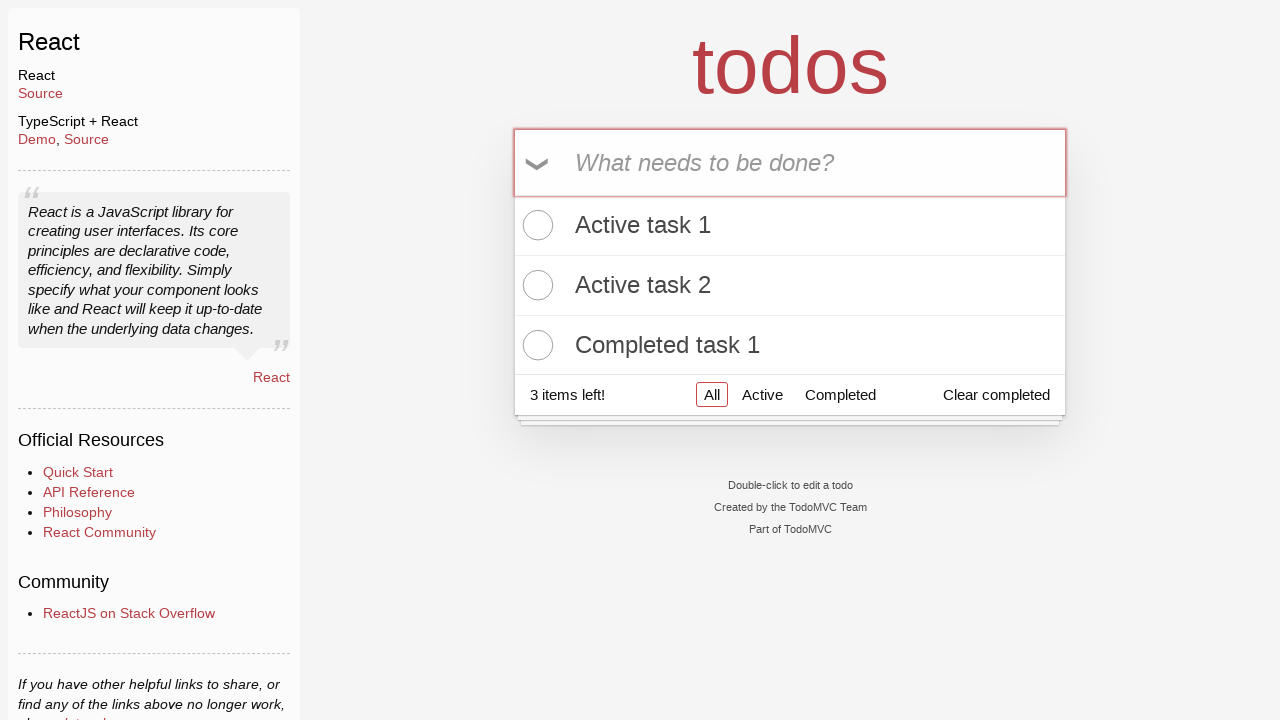

Filled text input with 'Completed task 2' on internal:testid=[data-testid="text-input"s]
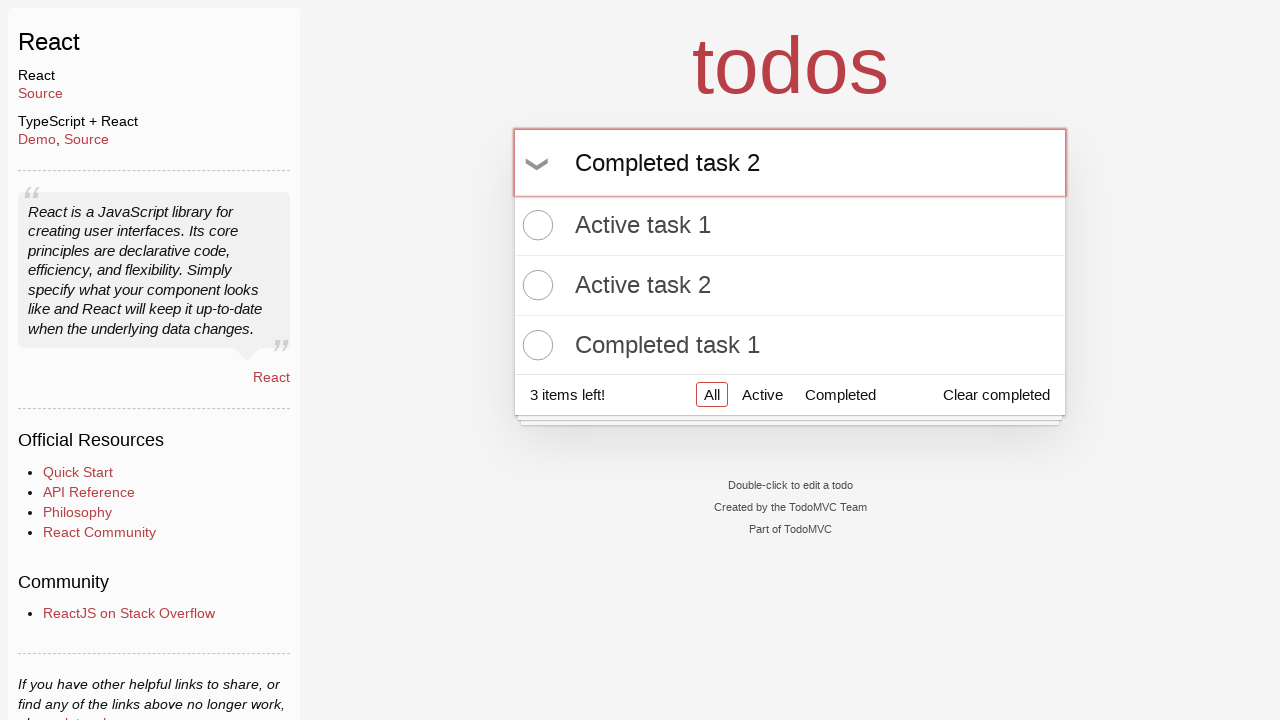

Pressed Enter to add second completed task on internal:testid=[data-testid="text-input"s]
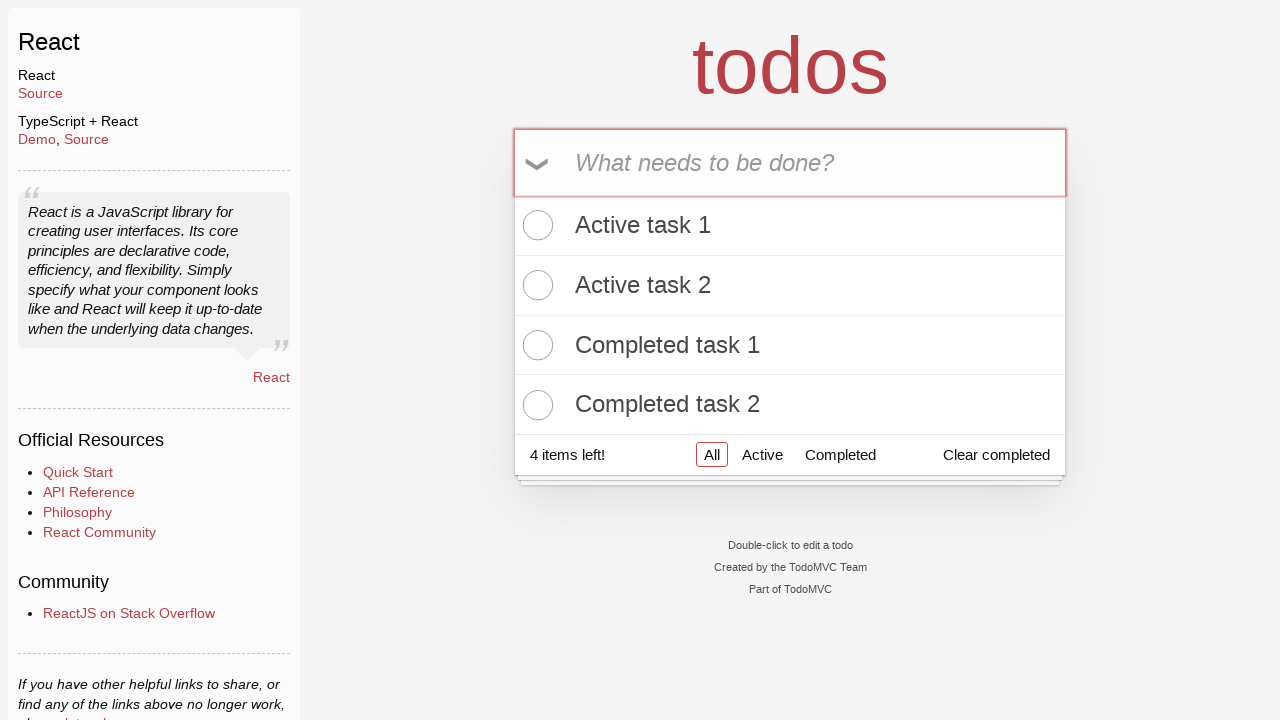

Clicked toggle to mark 'Completed task 1' as complete at (535, 345) on internal:role=listitem >> internal:has-text="Completed task 1"i >> internal:test
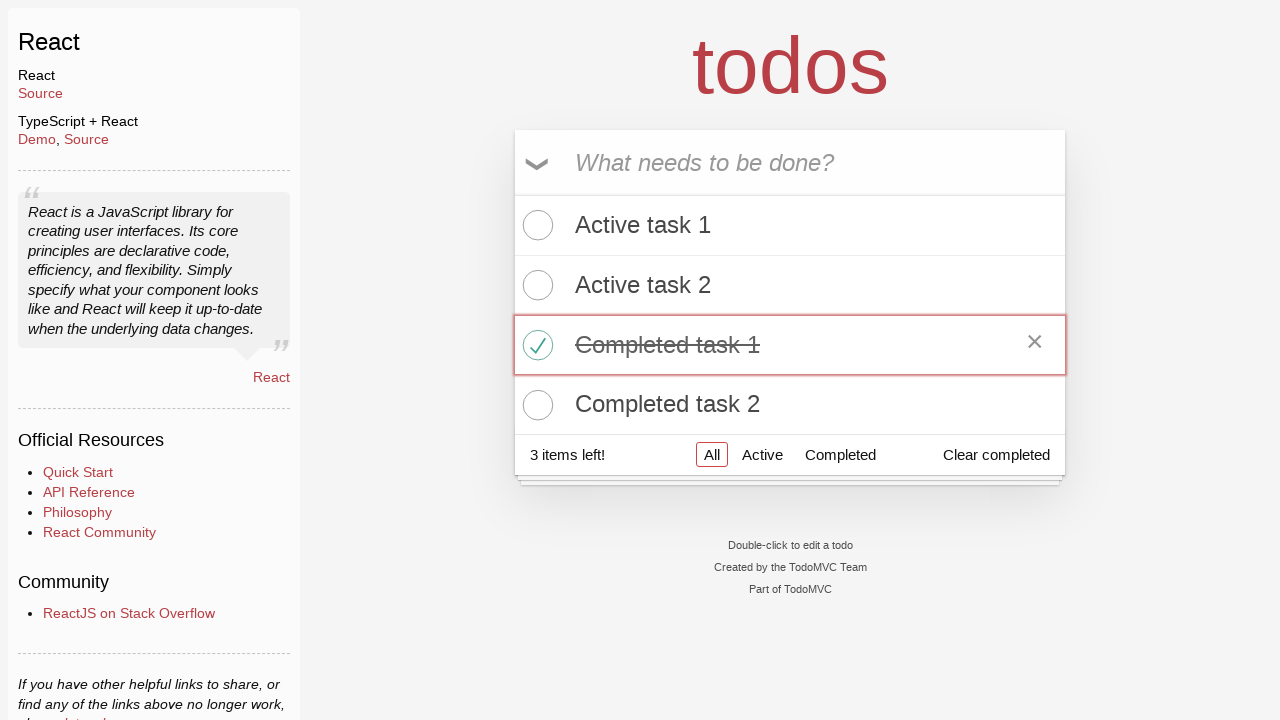

Clicked toggle to mark 'Completed task 2' as complete at (535, 405) on internal:role=listitem >> internal:has-text="Completed task 2"i >> internal:test
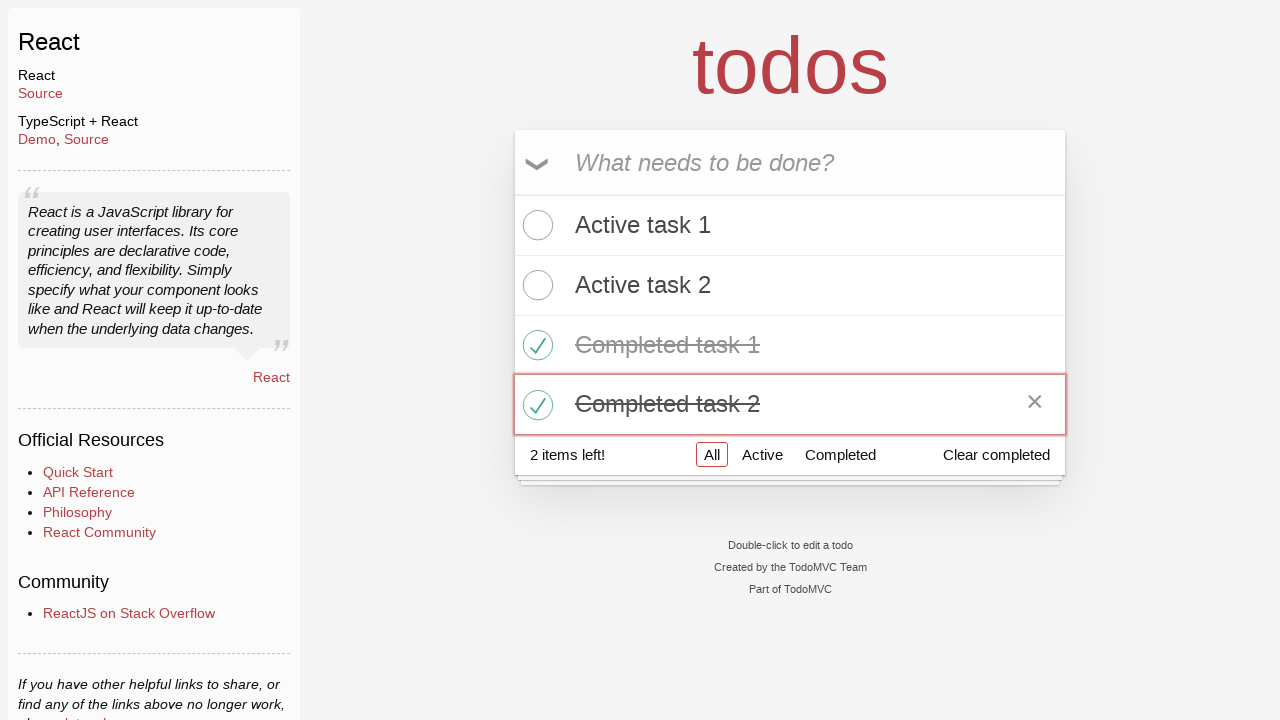

Clicked Active filter to show only incomplete todos at (762, 455) on internal:role=link[name="Active"i]
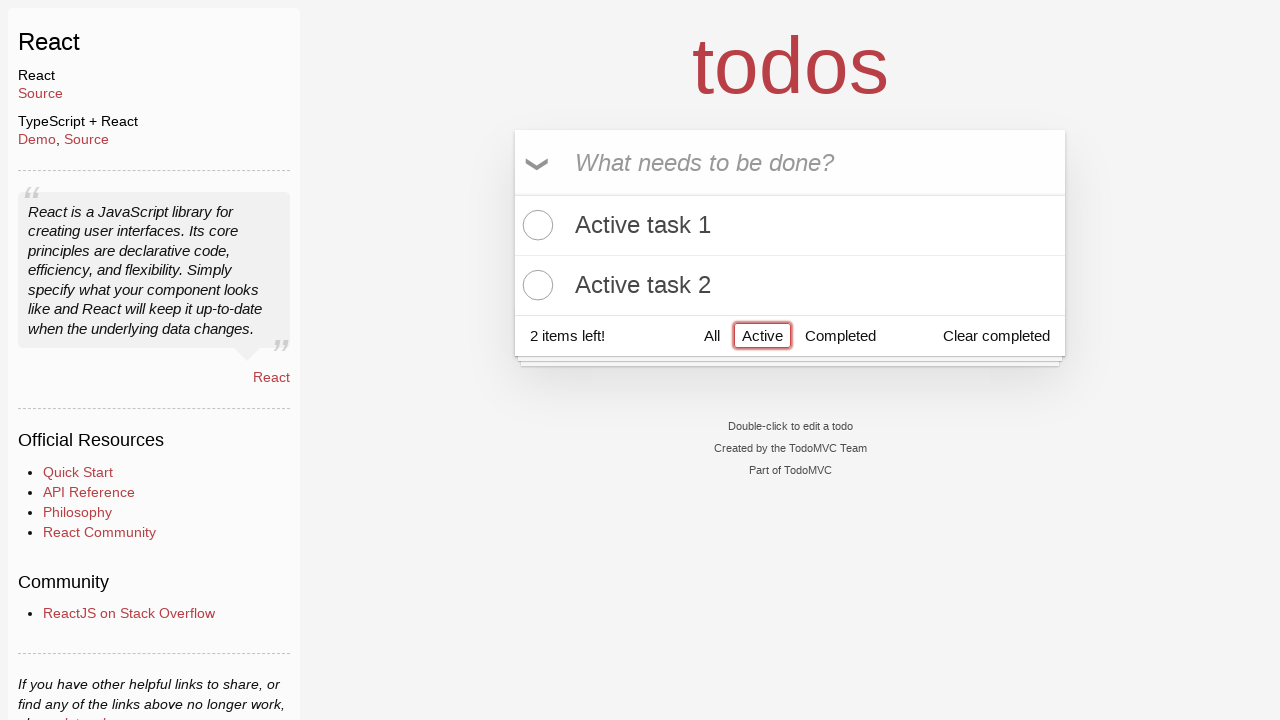

Verified that exactly 2 active todos are visible
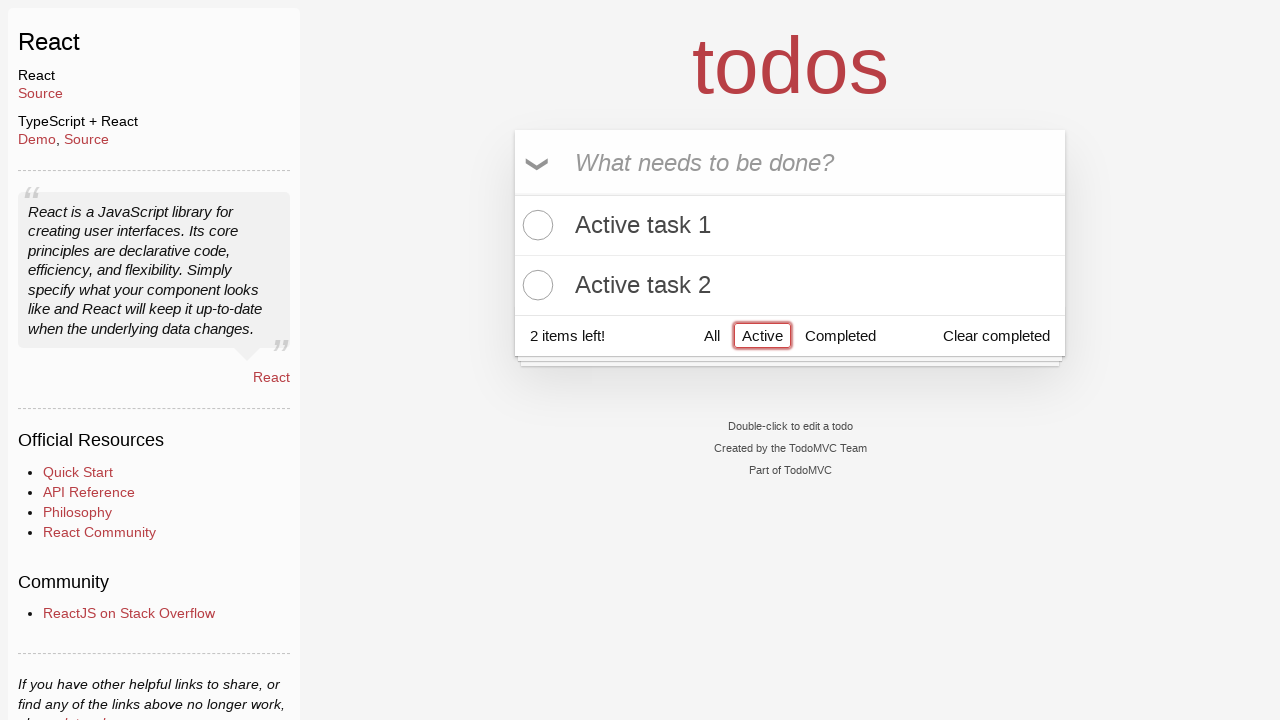

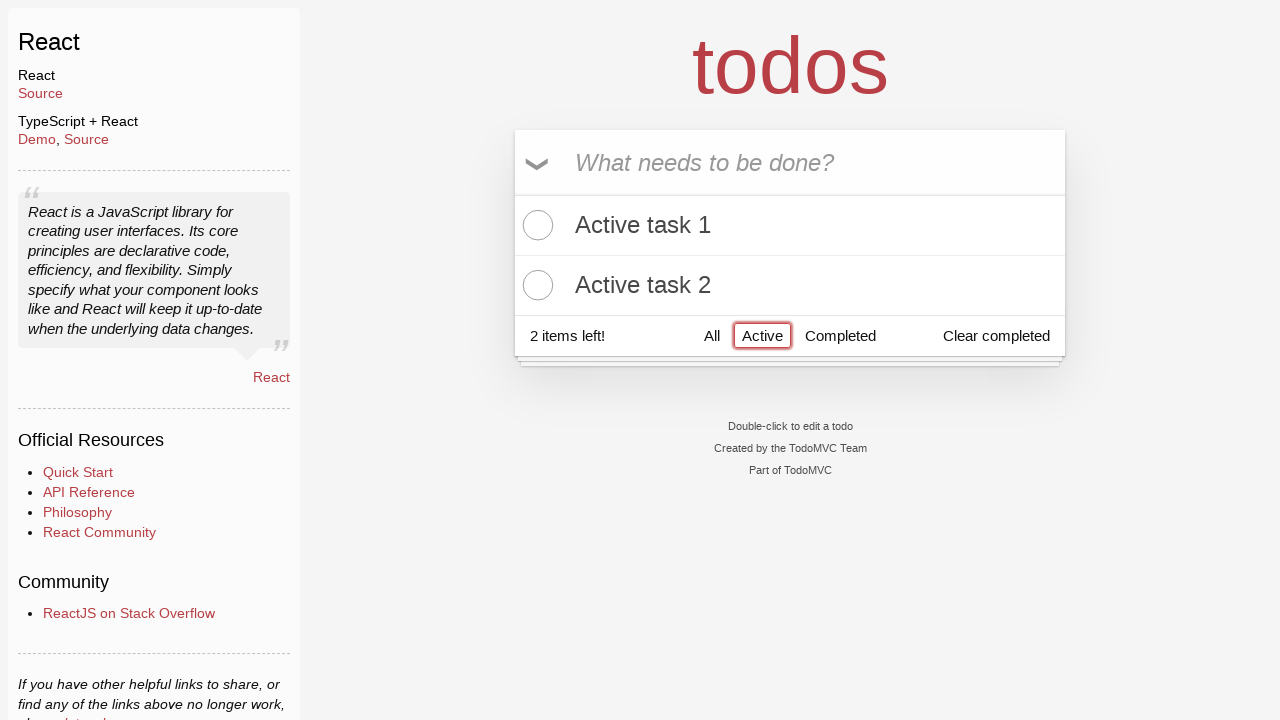